Tests Python.org search functionality by clicking the About link, then searching for "dictionaries" in the search bar and submitting the search.

Starting URL: https://www.python.org

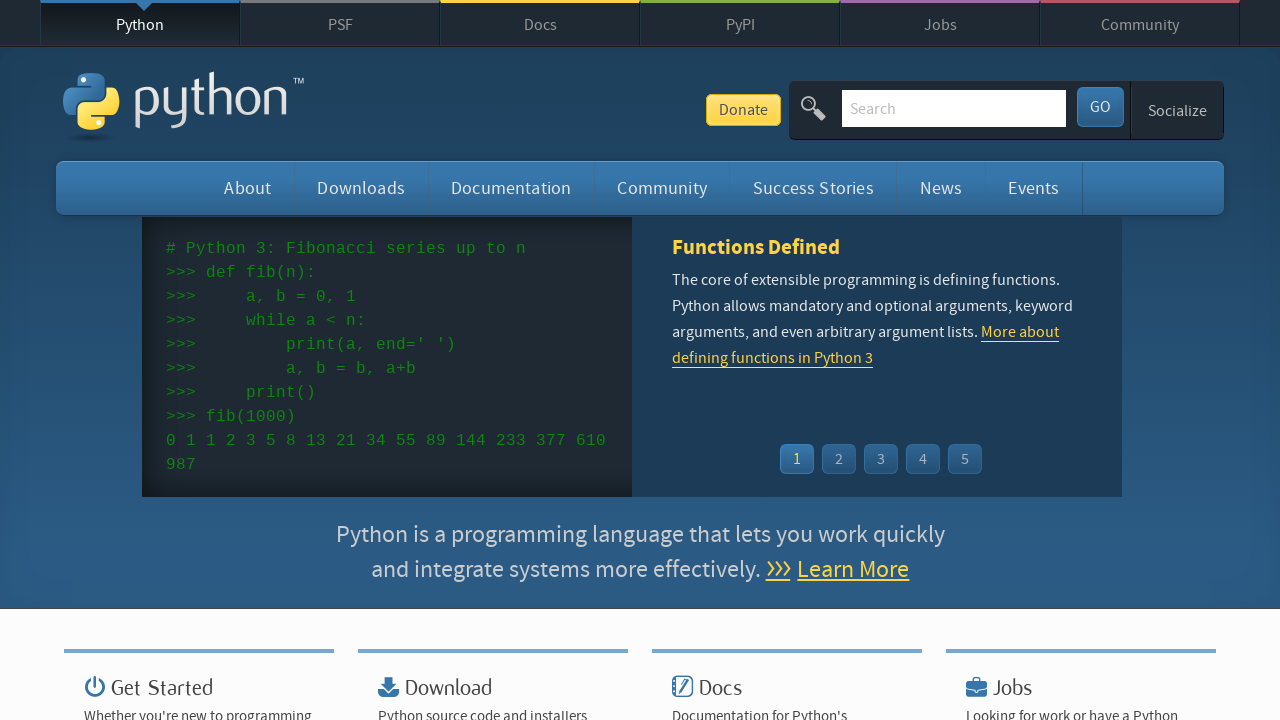

Clicked on the 'About' link at (248, 188) on a:has-text('About') >> nth=0
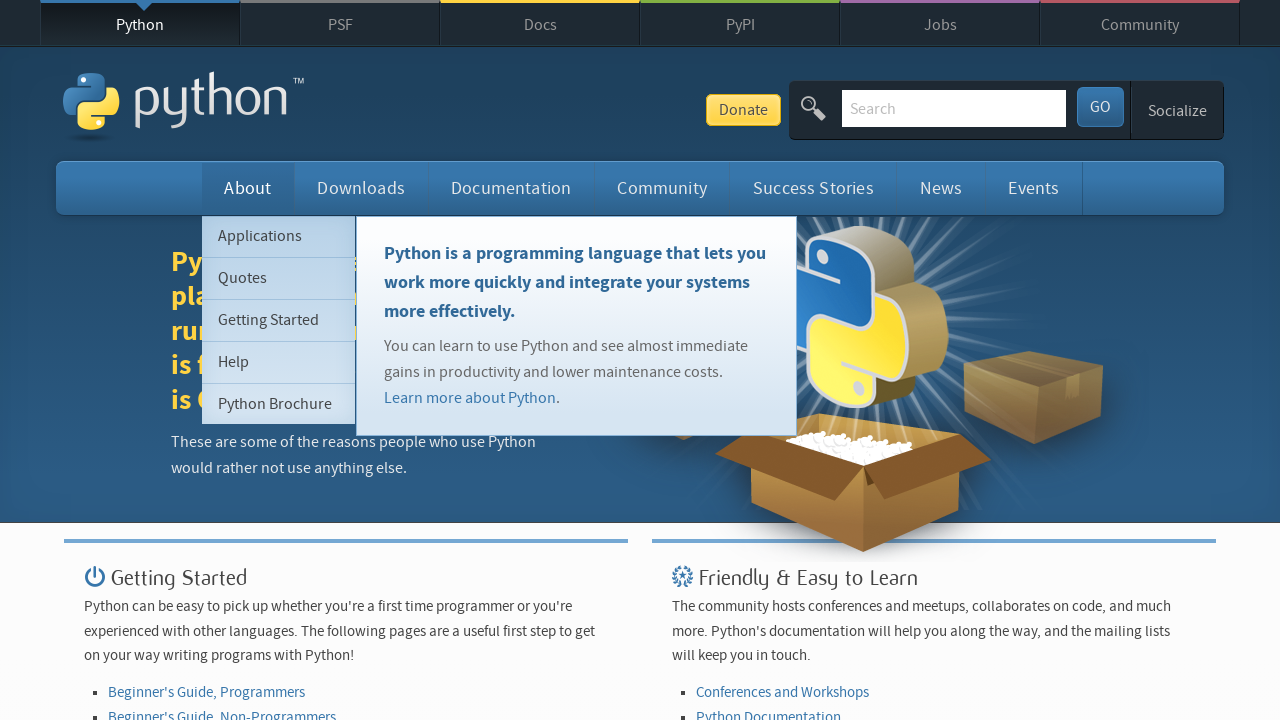

Waited for page to load with domcontentloaded state
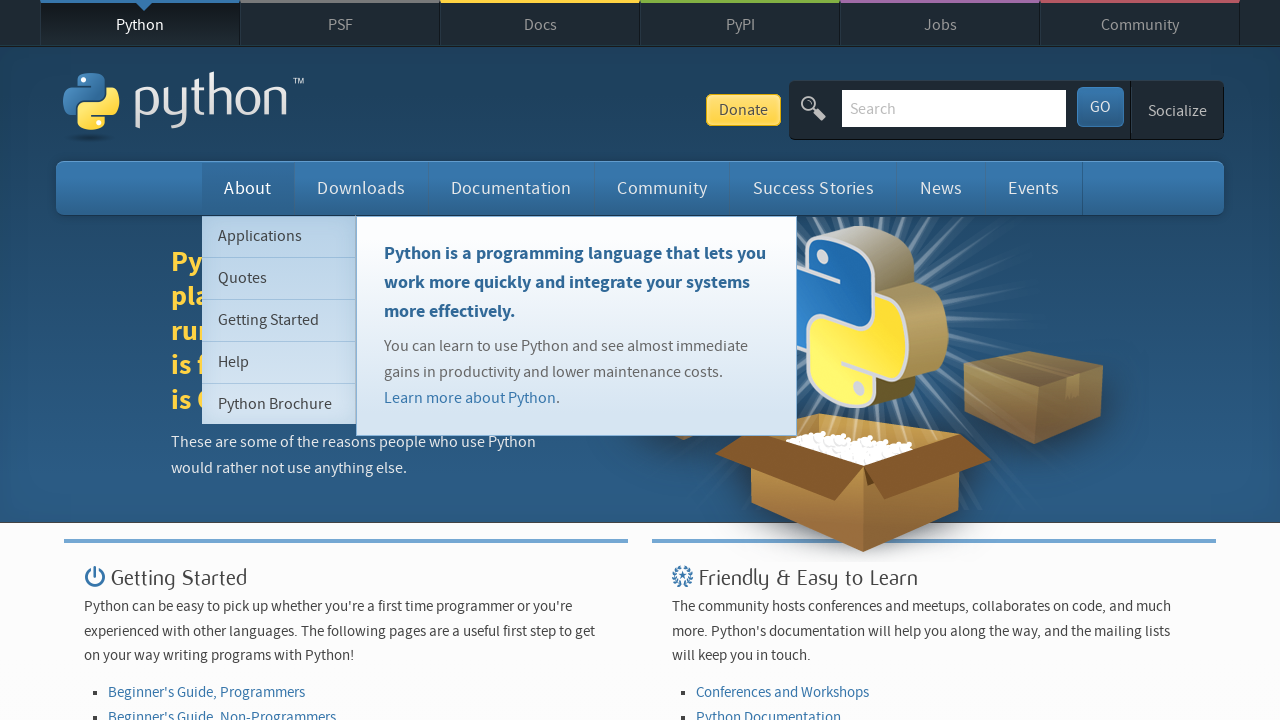

Cleared the search bar on #id-search-field
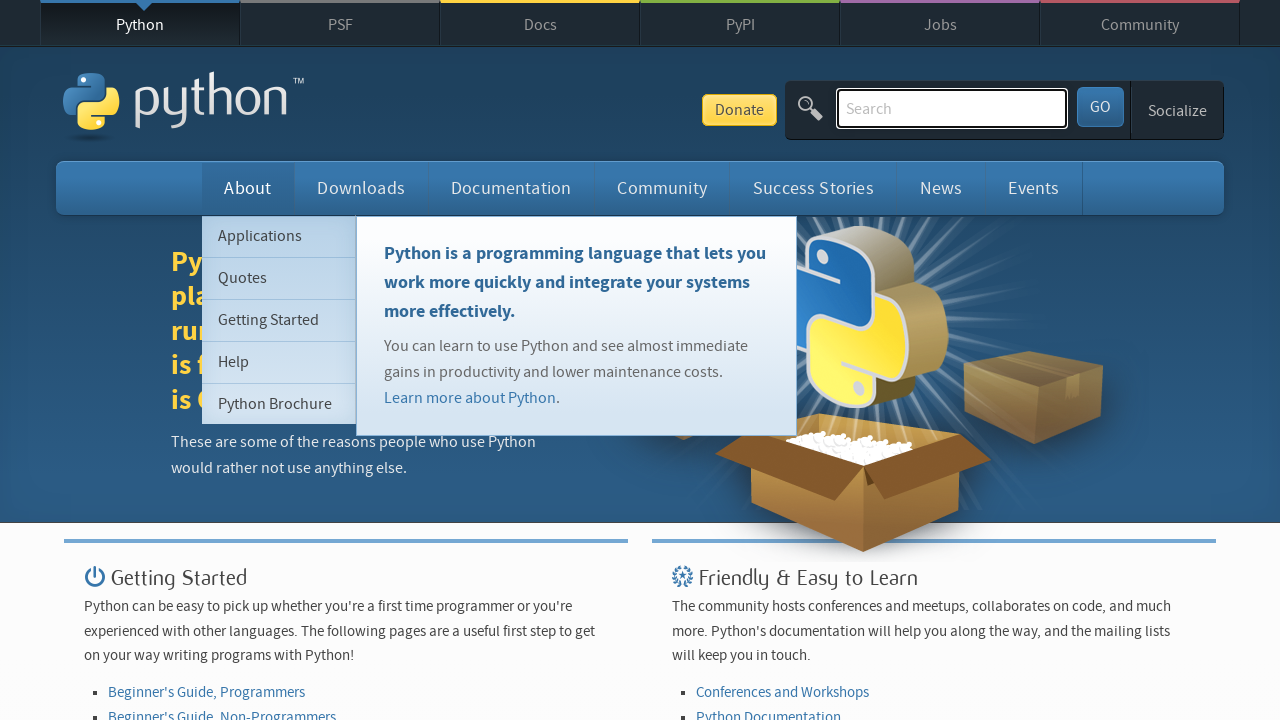

Filled search bar with 'dictionaries' on #id-search-field
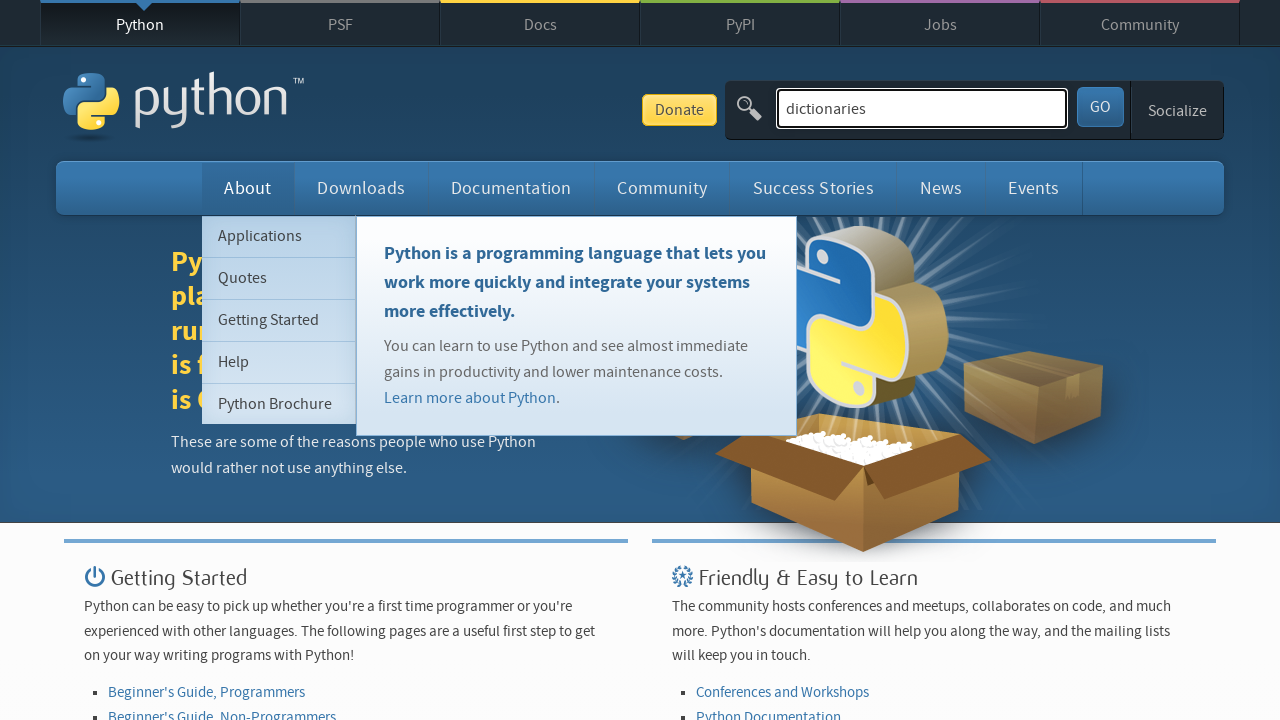

Pressed Enter to submit the search on #id-search-field
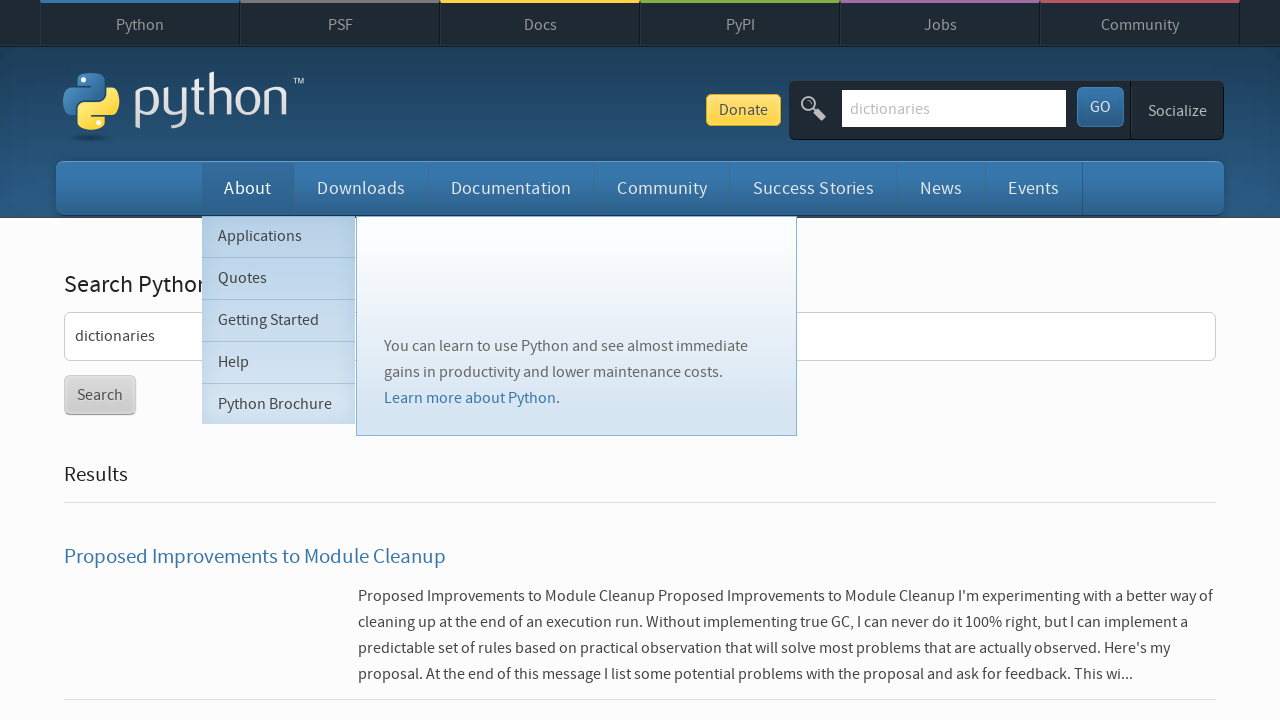

Waited for search results to load with domcontentloaded state
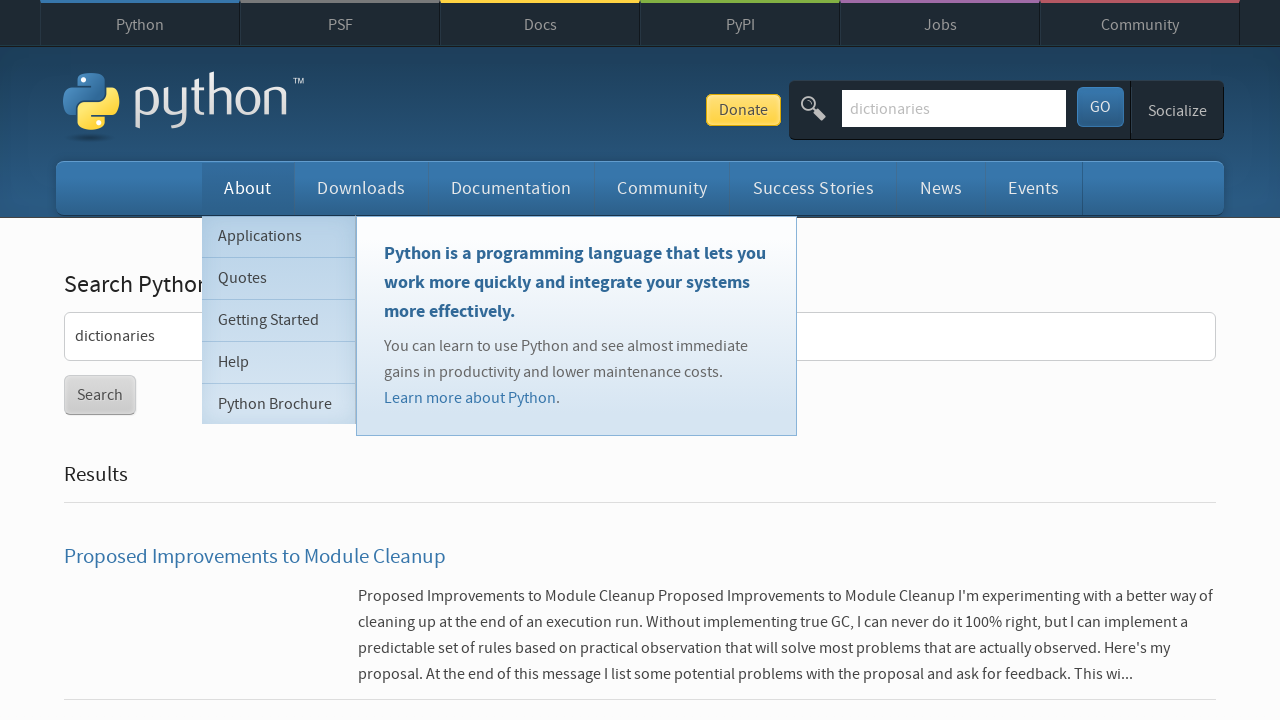

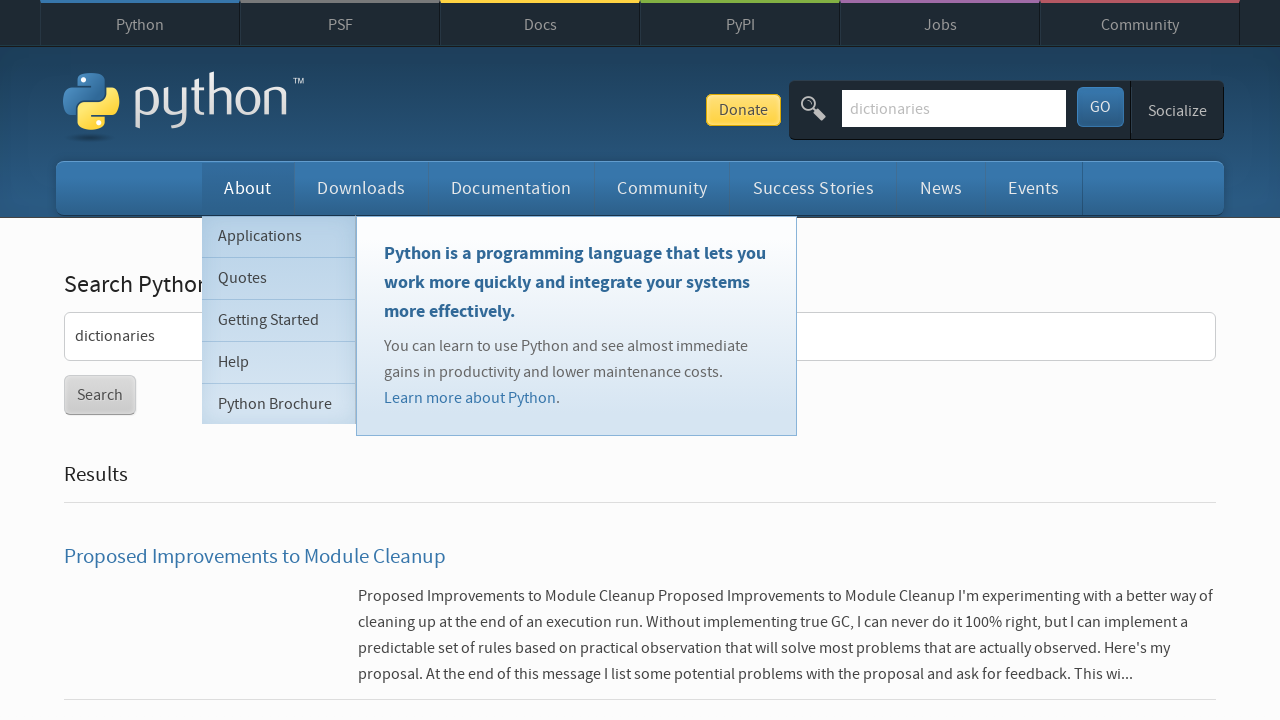